Navigates to the Brazilian Central Bank's Selic interest rate history page and verifies that the historical tax rates table is loaded and contains data rows.

Starting URL: https://www.bcb.gov.br/controleinflacao/historicotaxasjuros

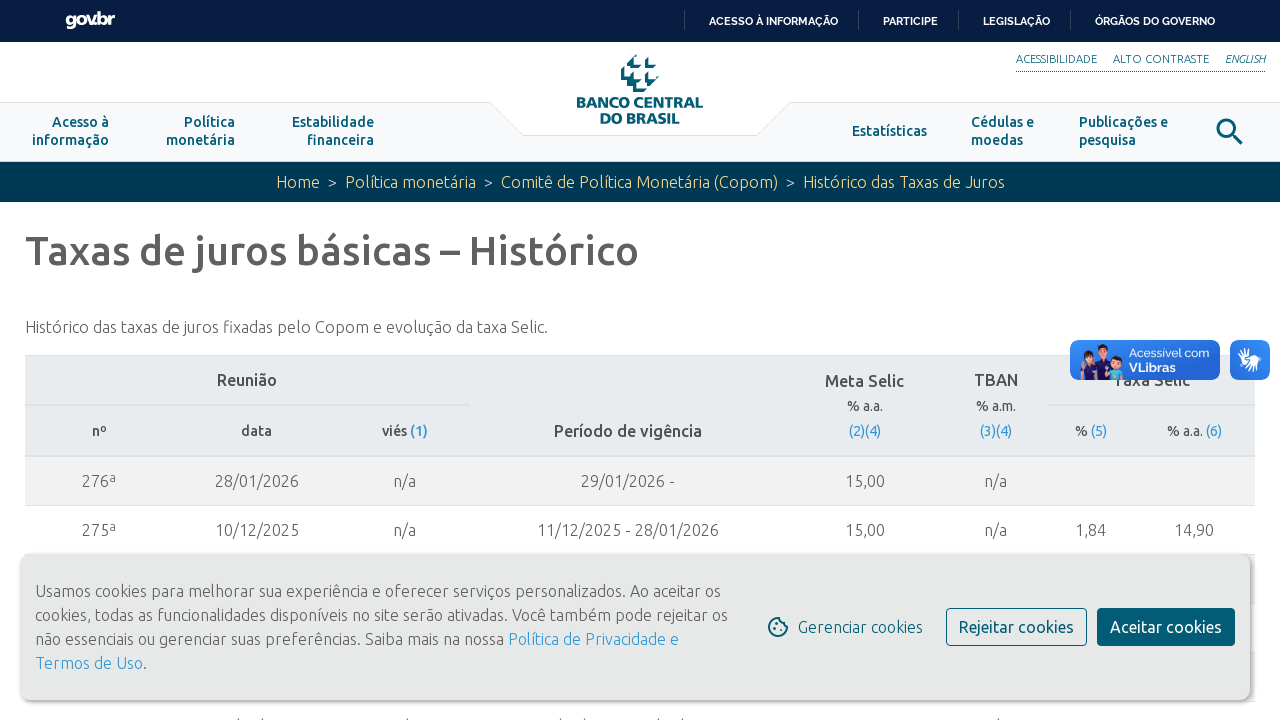

Waited for first row of Selic tax history table to load
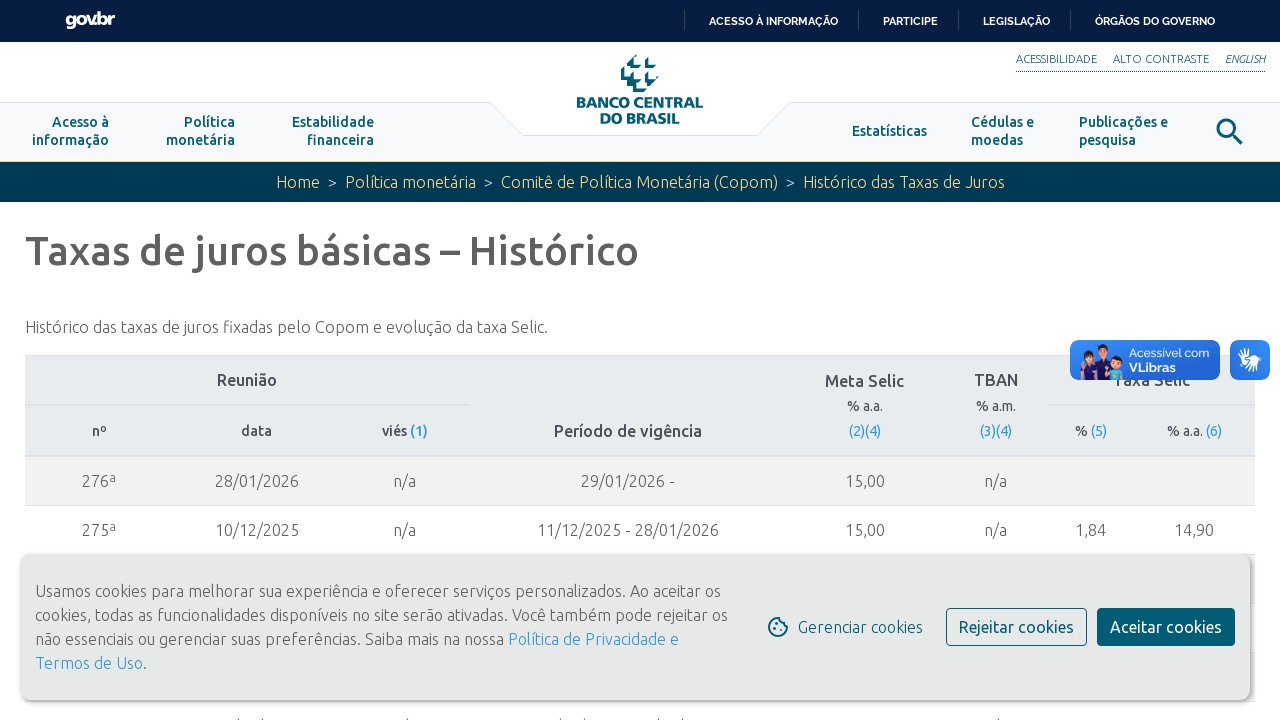

Verified table row 1 exists in Selic tax history table
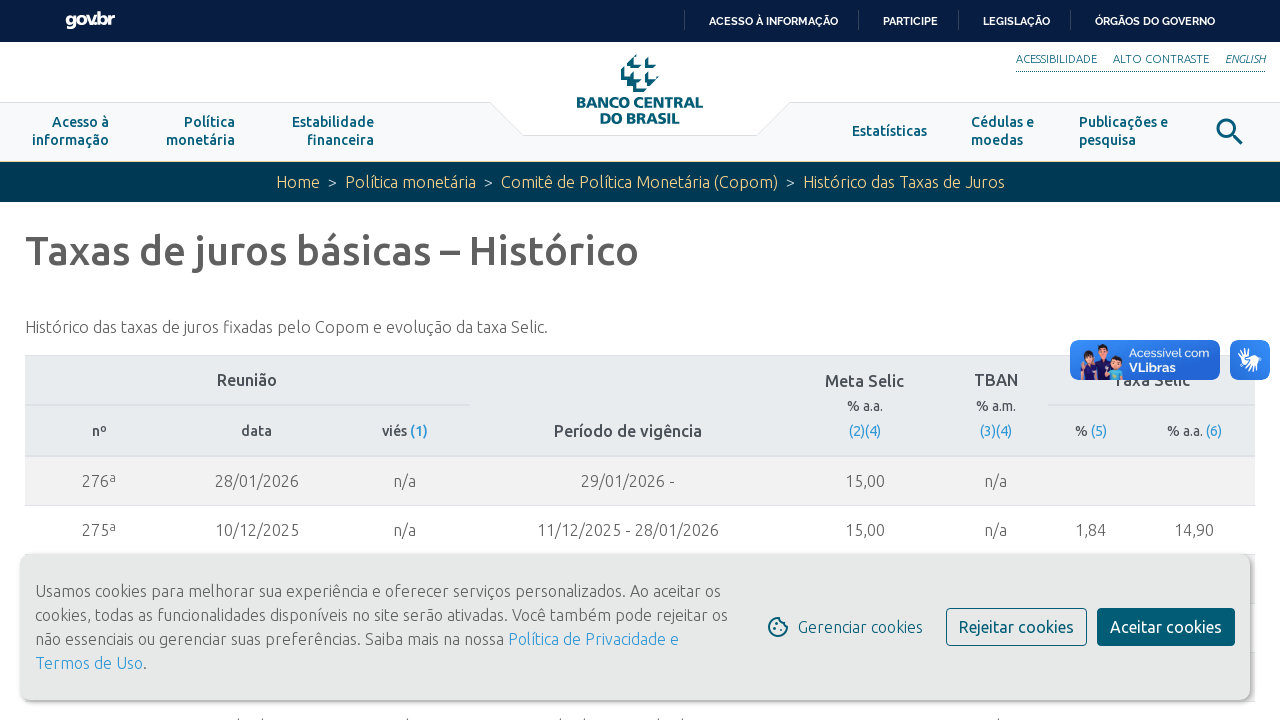

Verified table row 2 exists in Selic tax history table
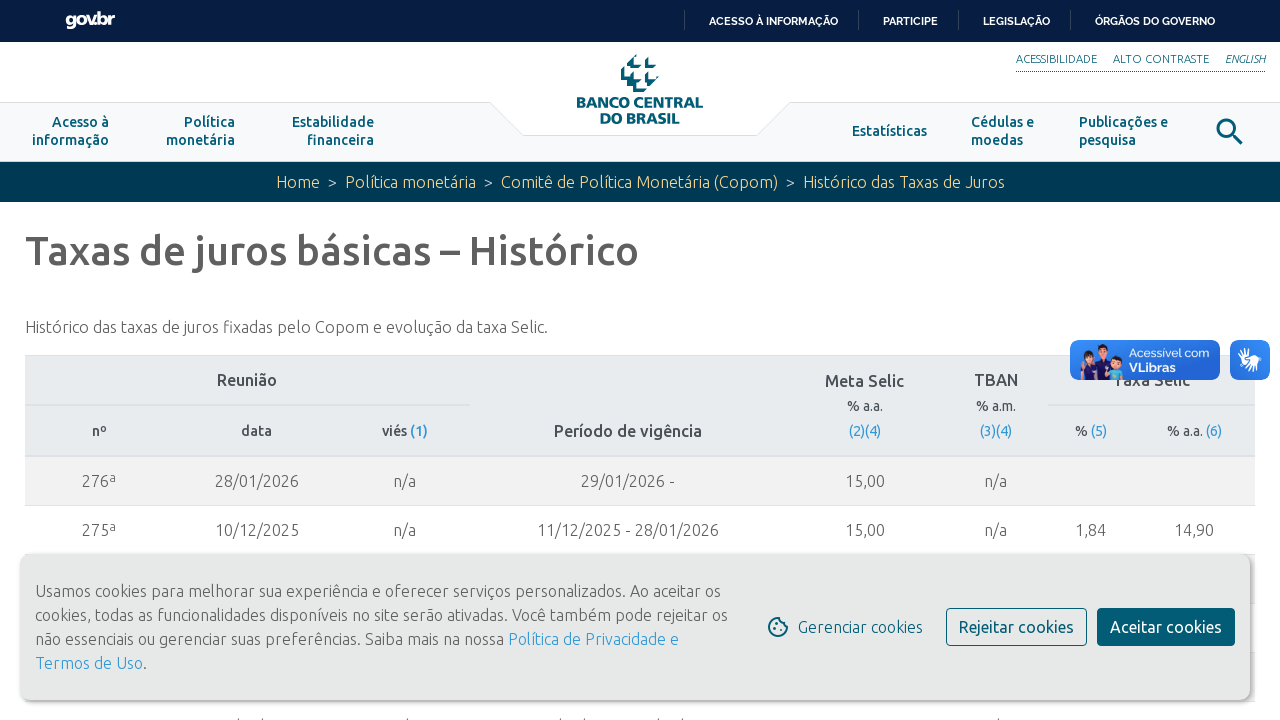

Verified table row 3 exists in Selic tax history table
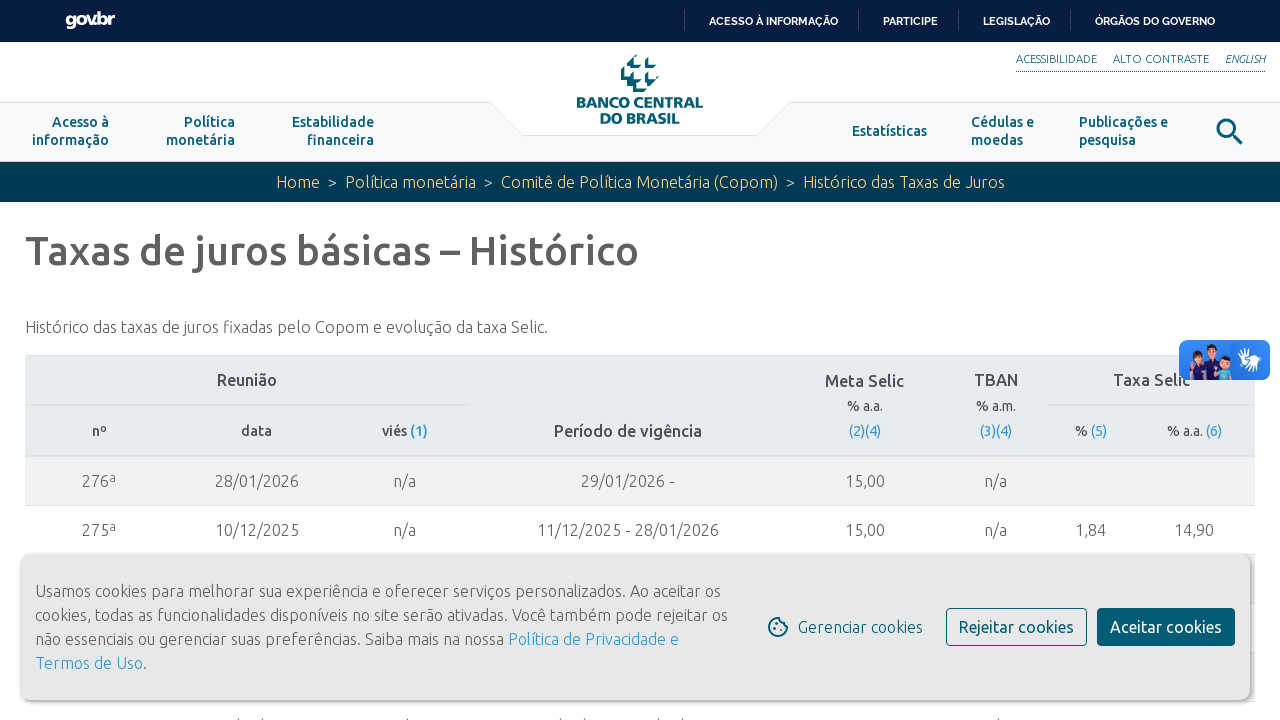

Verified table row 4 exists in Selic tax history table
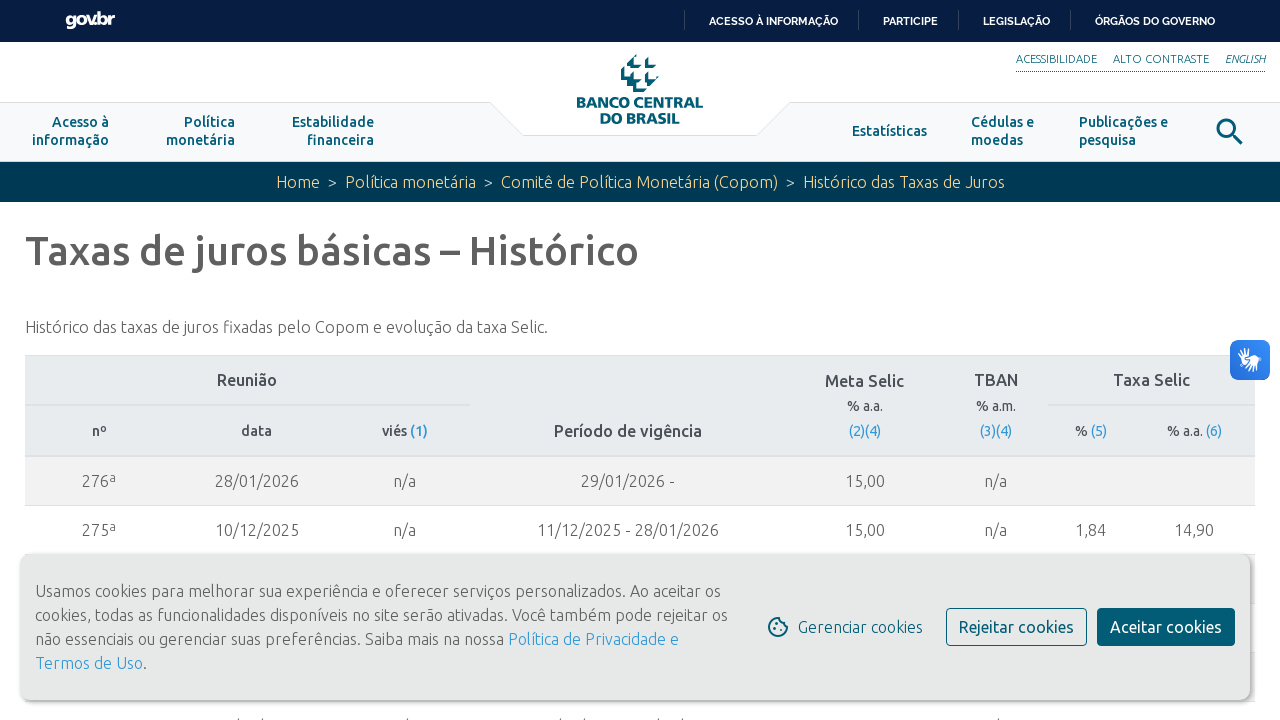

Verified table row 5 exists in Selic tax history table
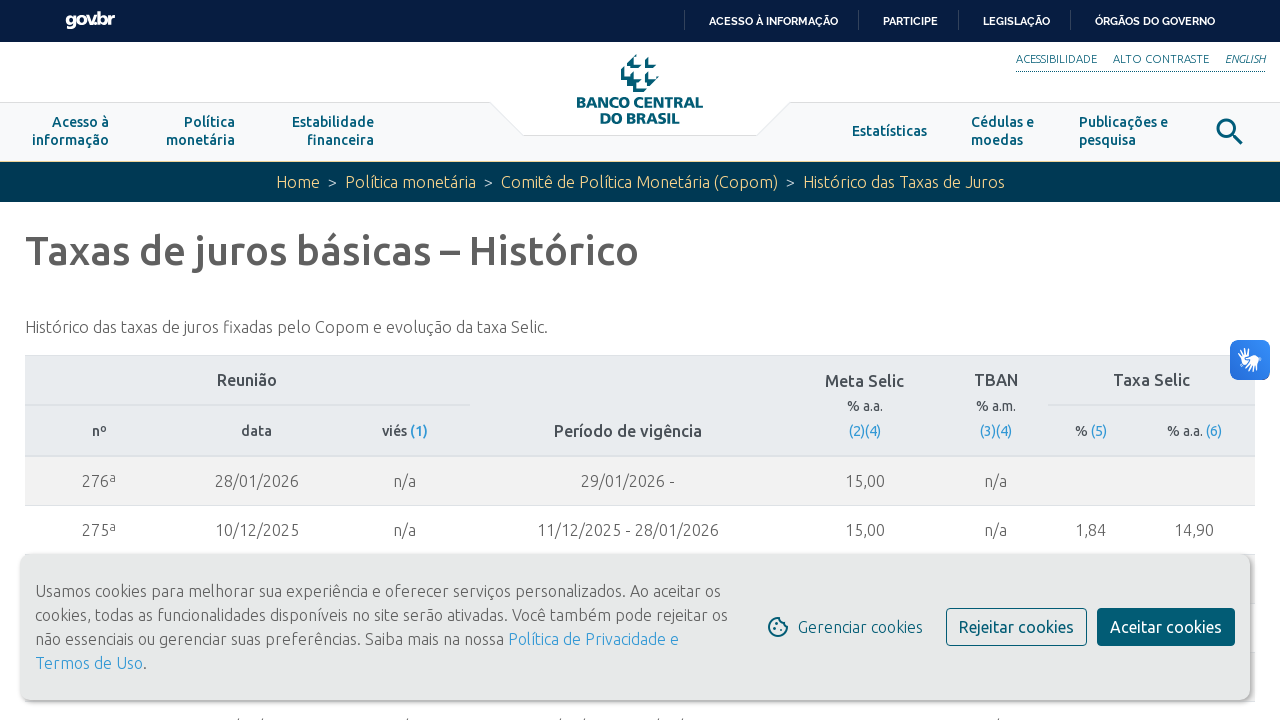

Verified table row 6 exists in Selic tax history table
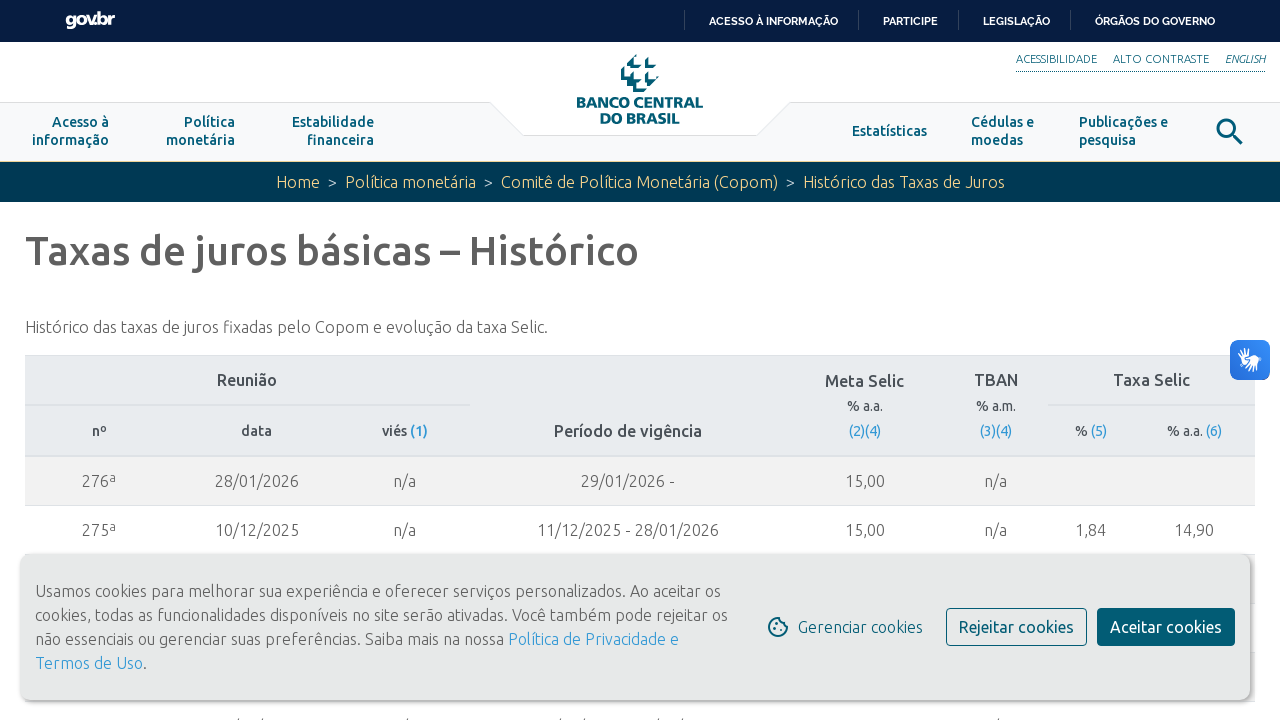

Verified table row 7 exists in Selic tax history table
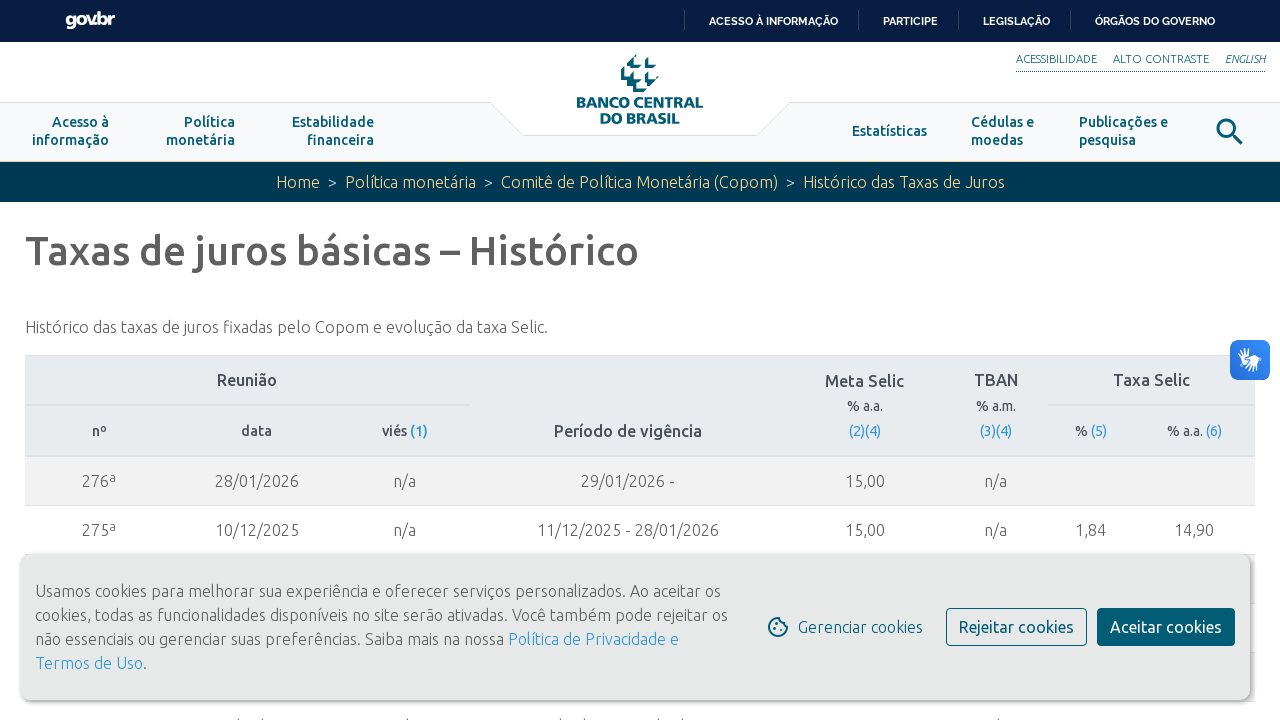

Verified table row 8 exists in Selic tax history table
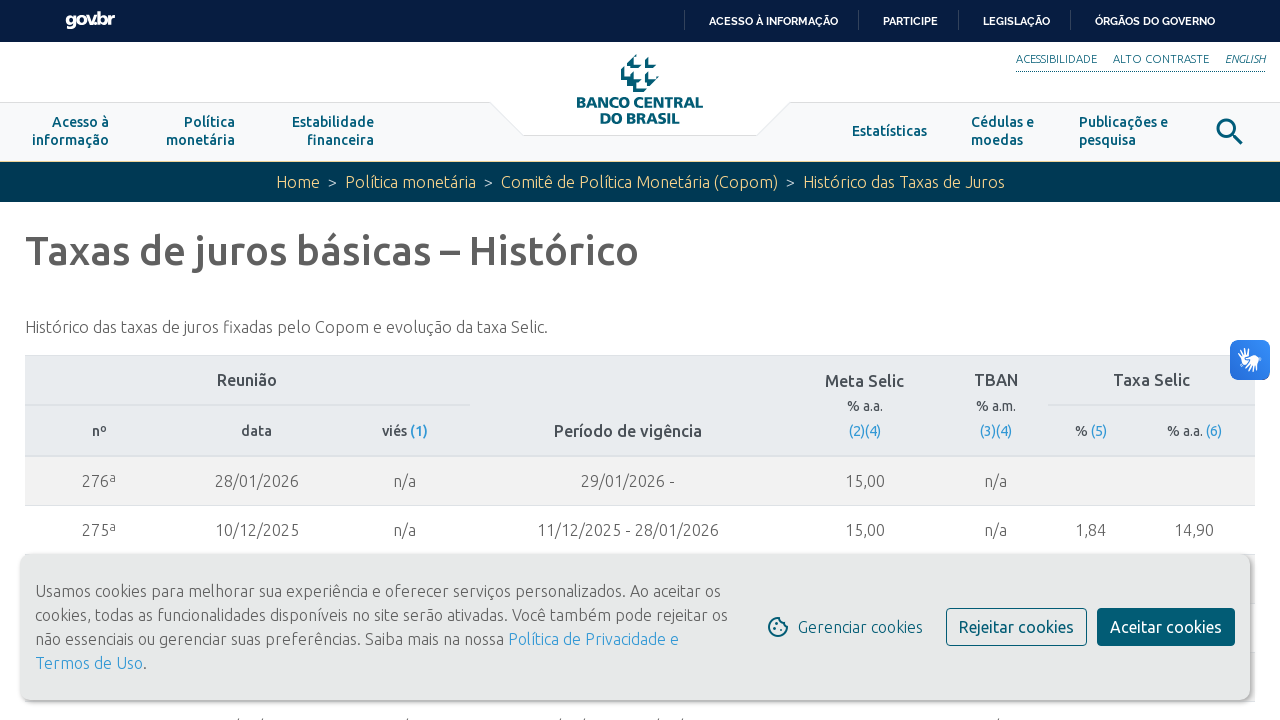

Verified table row 9 exists in Selic tax history table
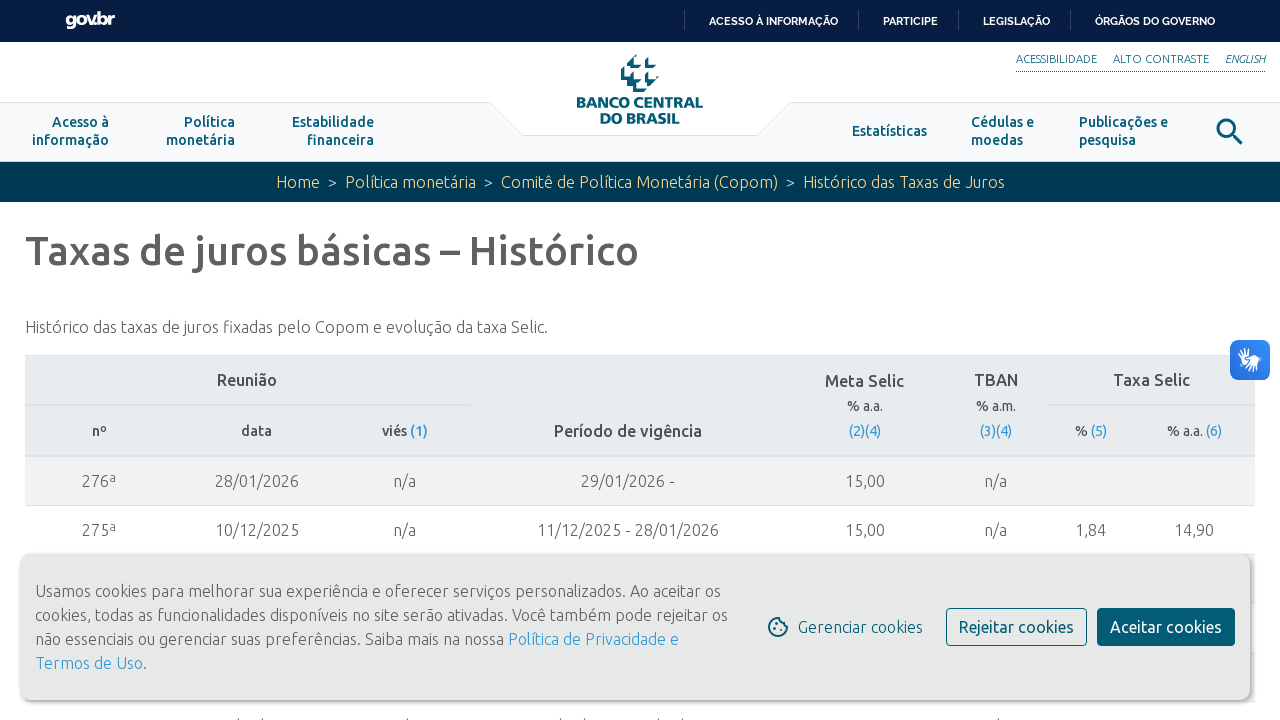

Verified table row 10 exists in Selic tax history table
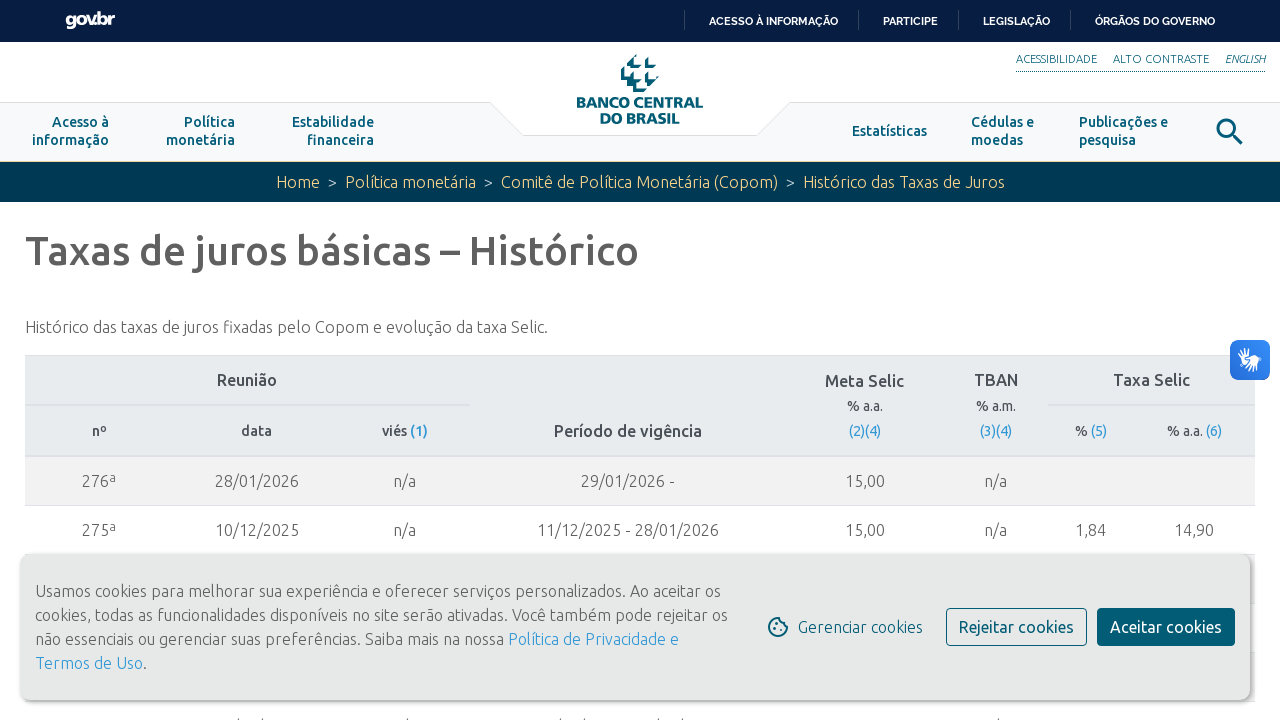

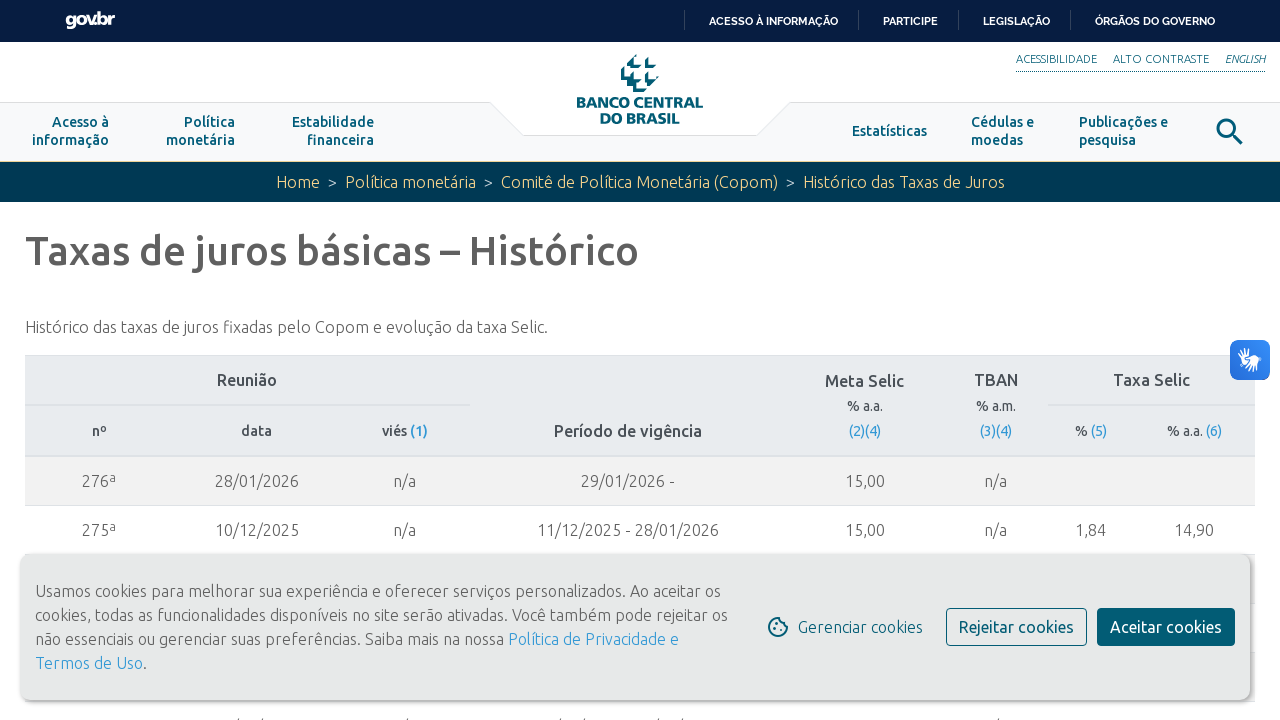